Navigates to demo tables page and verifies the table body rows are present

Starting URL: http://automationbykrishna.com/

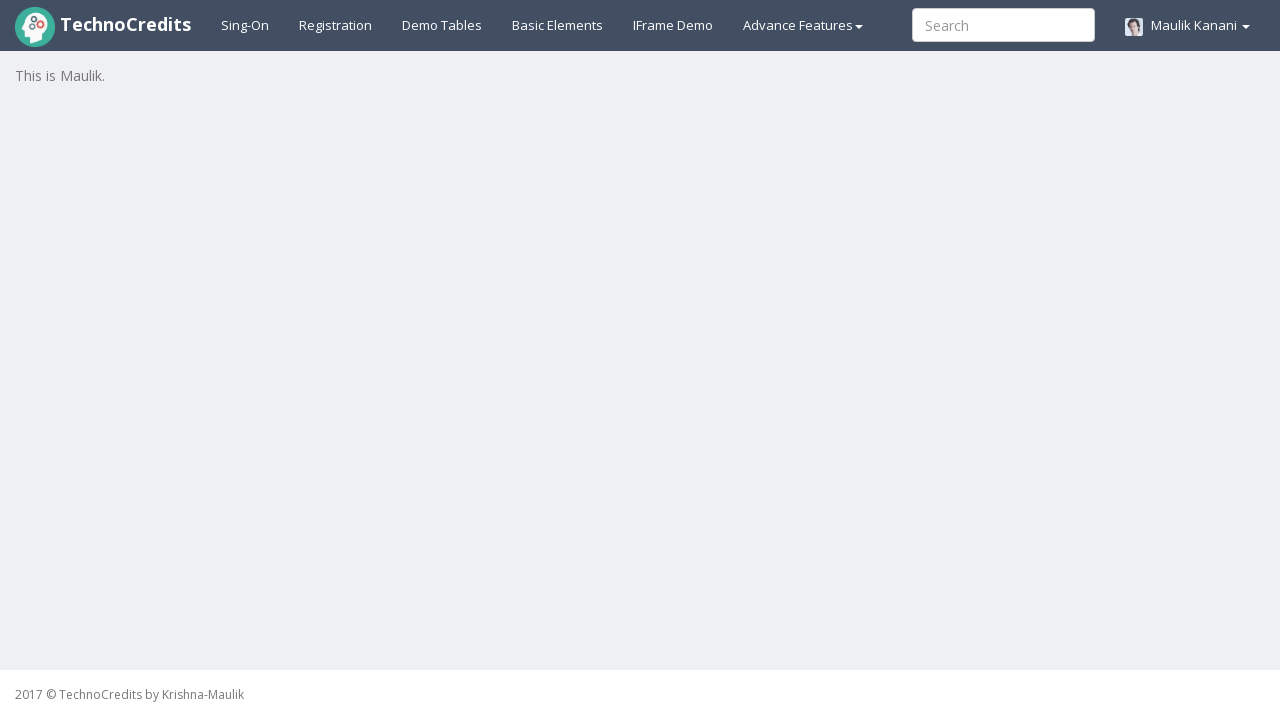

Clicked on Demo tables link at (442, 25) on a#demotable
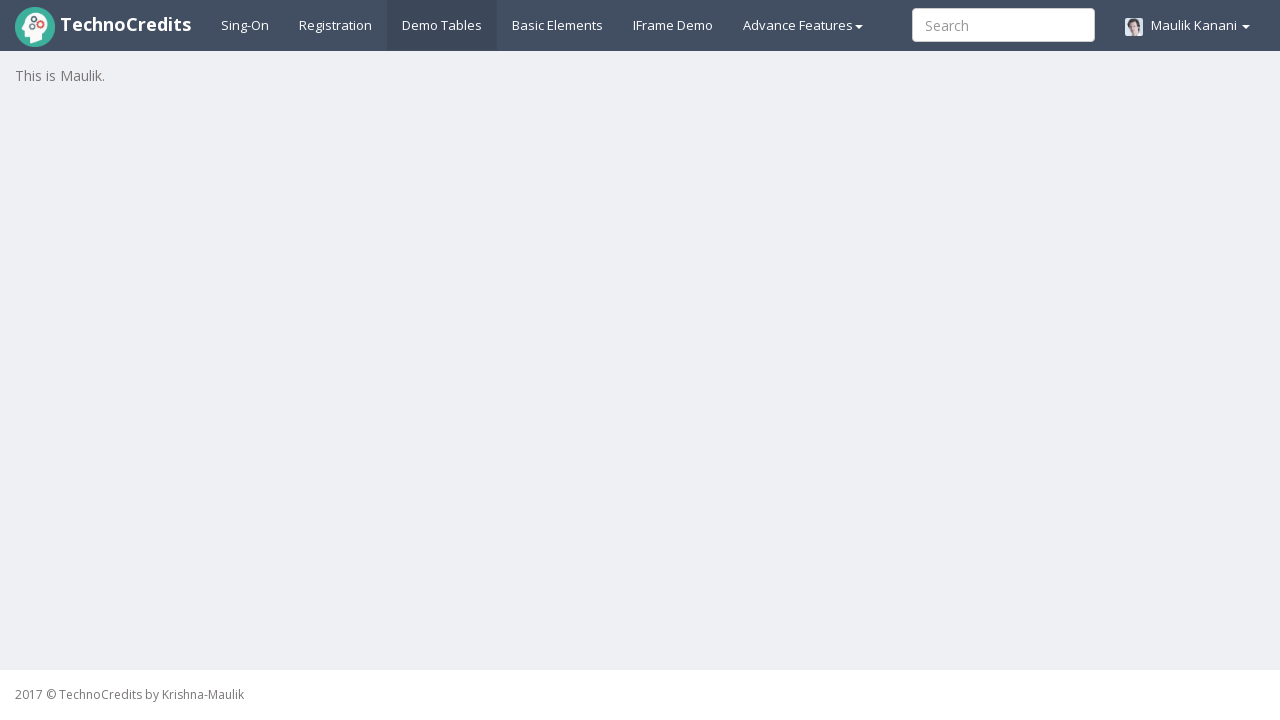

Table #table1 loaded
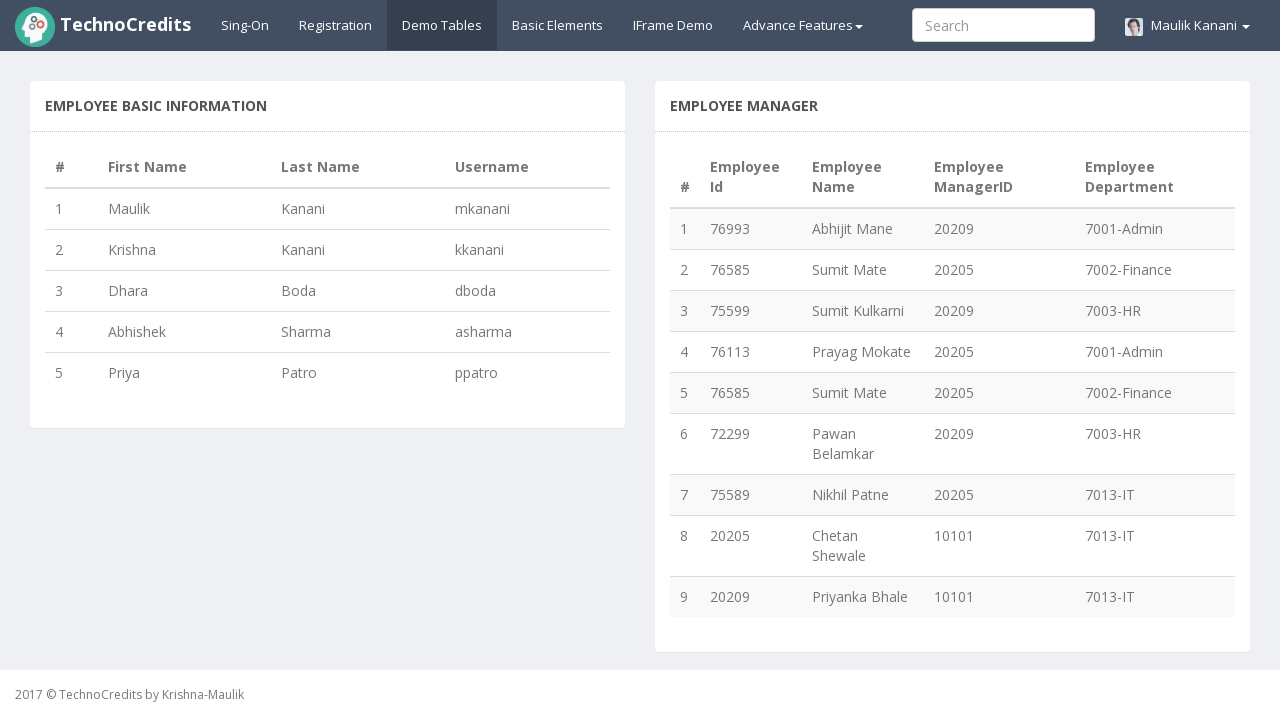

Verified table body rows are present in #table1
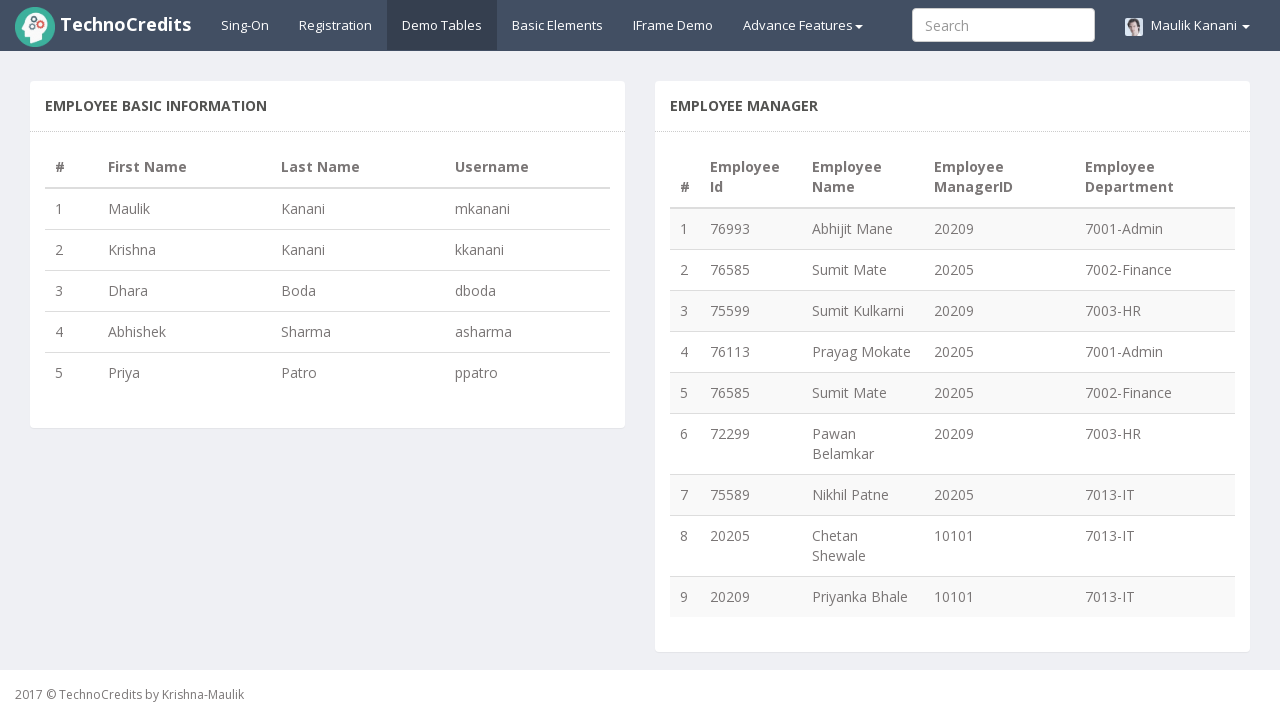

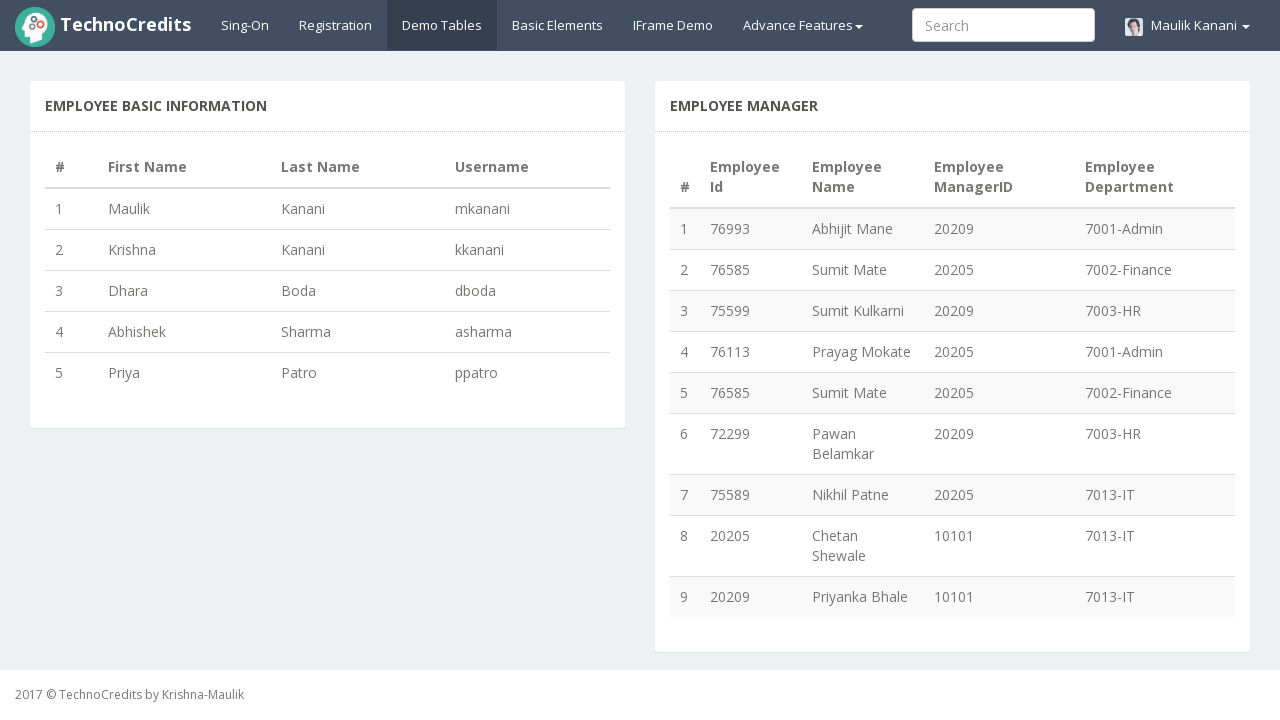